Tests date selection from a calendar popup by navigating through months using a loop until reaching the target date and clicking on it

Starting URL: https://testautomationpractice.blogspot.com

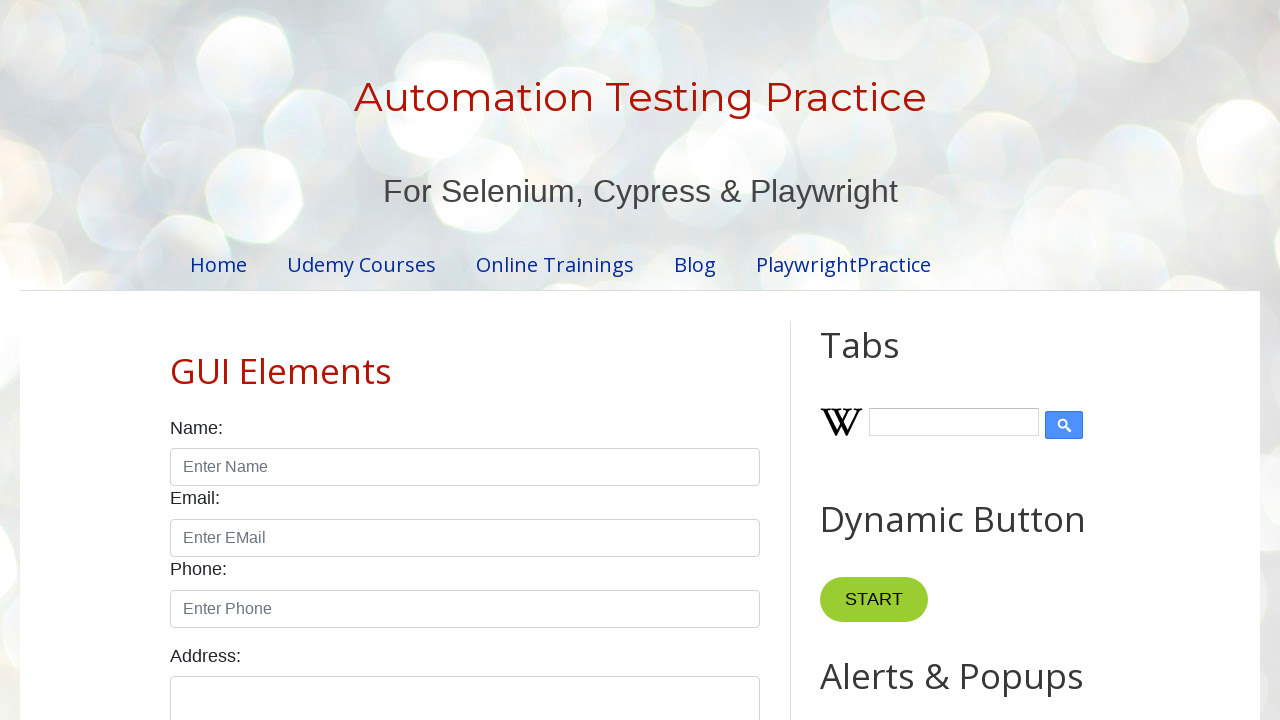

Clicked on datepicker field to open calendar popup at (515, 360) on #datepicker
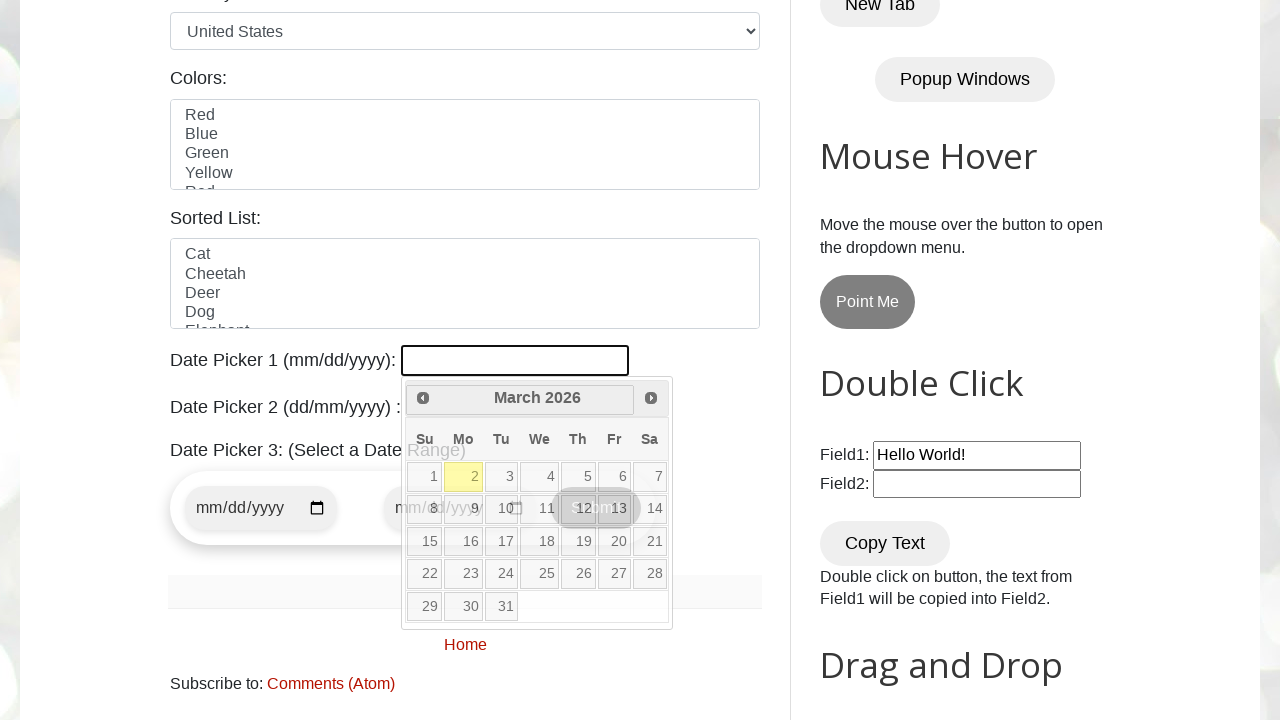

Retrieved current month: March
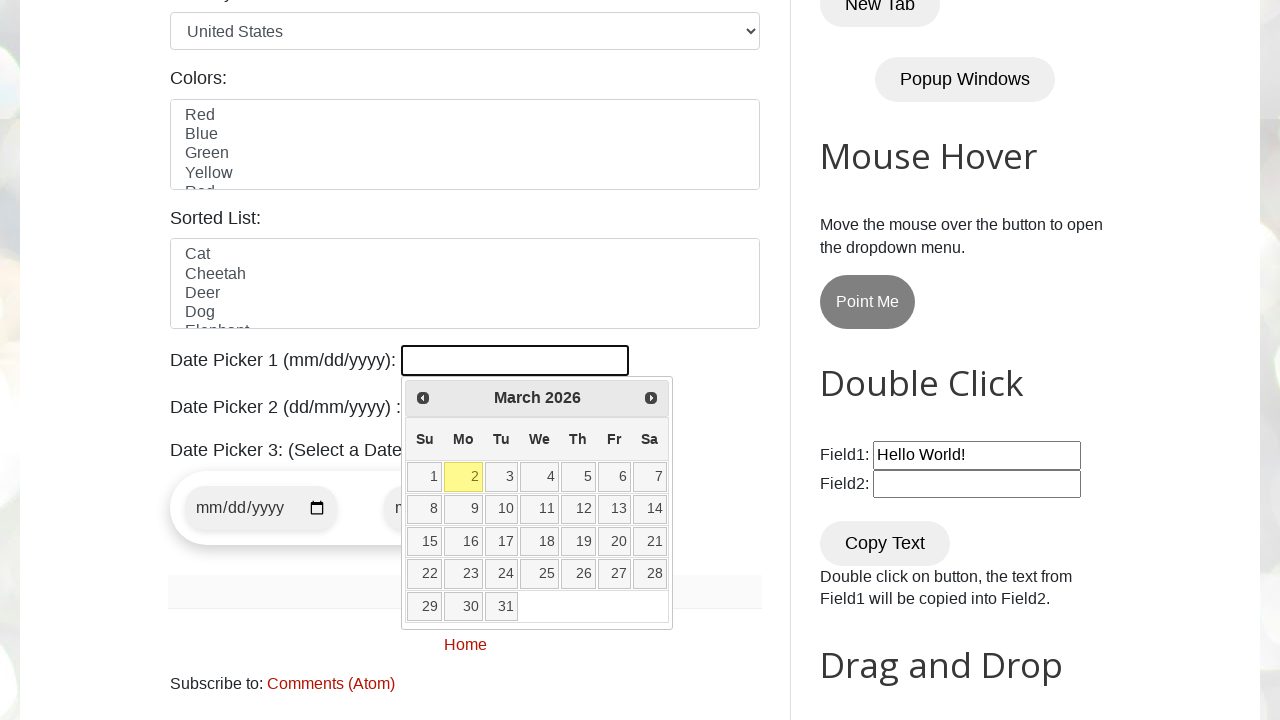

Retrieved current year: 2026
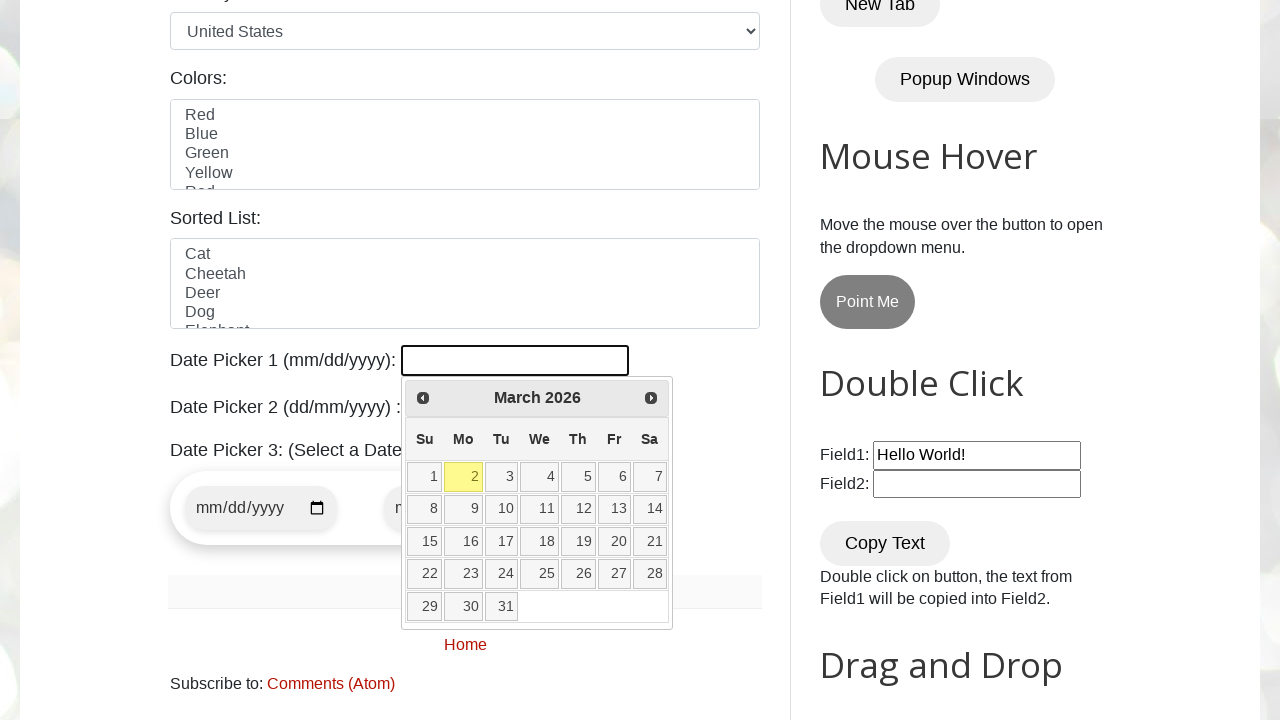

Clicked Next button to navigate to next month at (651, 398) on [title="Next"]
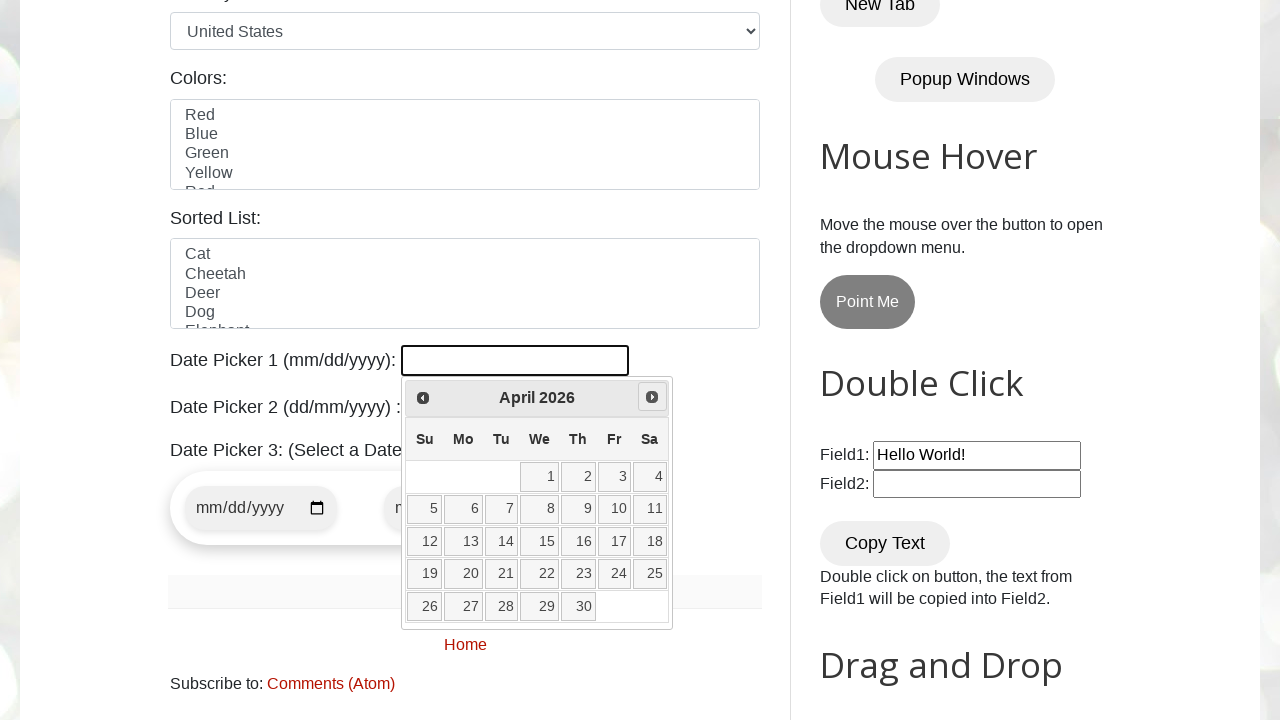

Retrieved current month: April
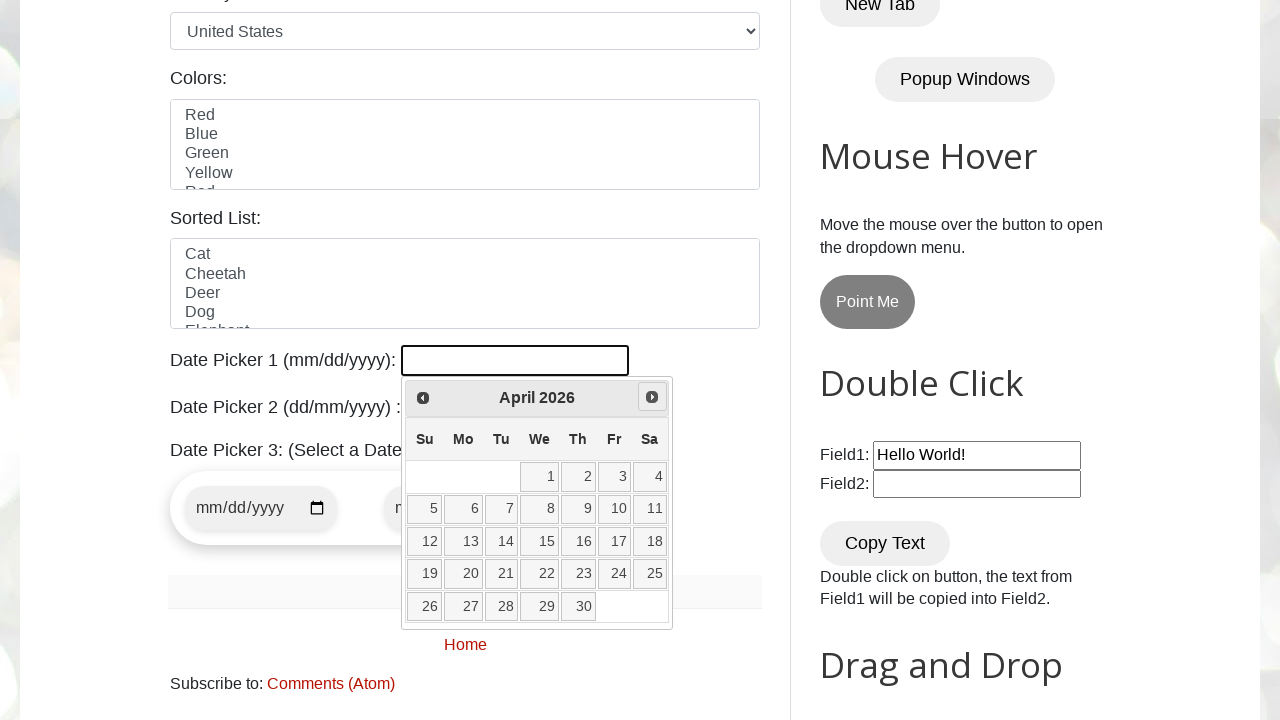

Retrieved current year: 2026
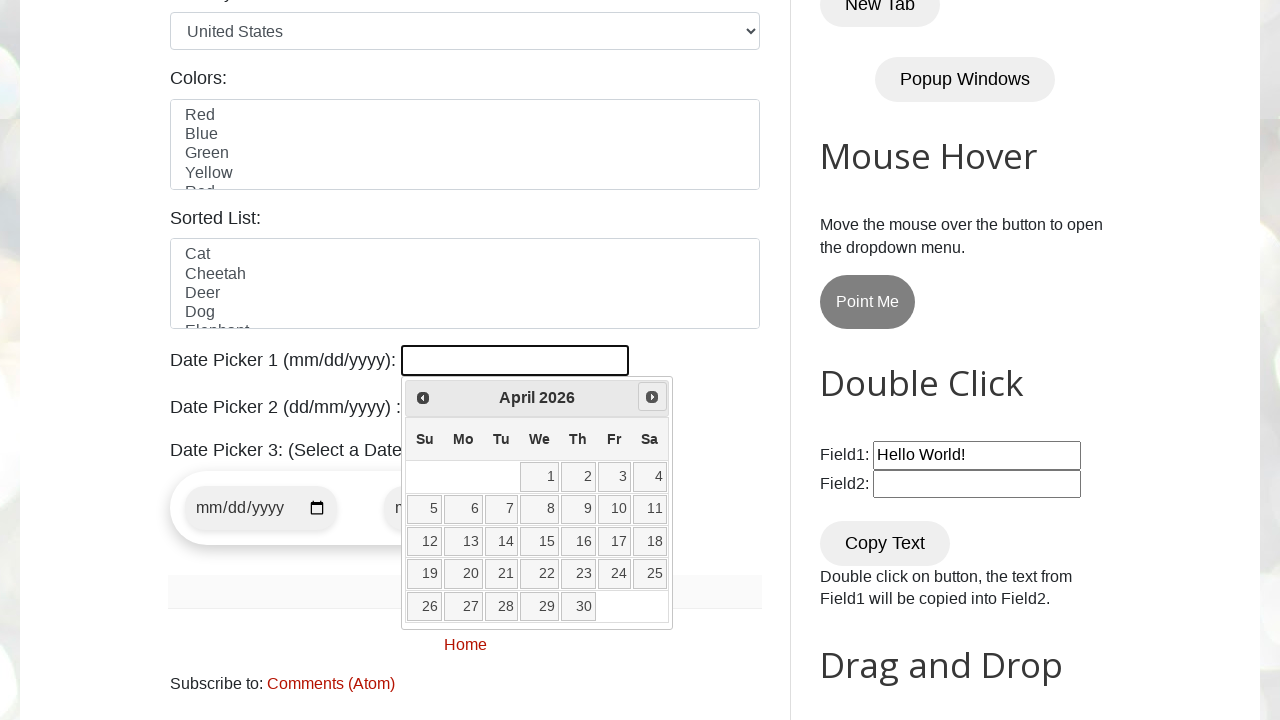

Clicked Next button to navigate to next month at (652, 397) on [title="Next"]
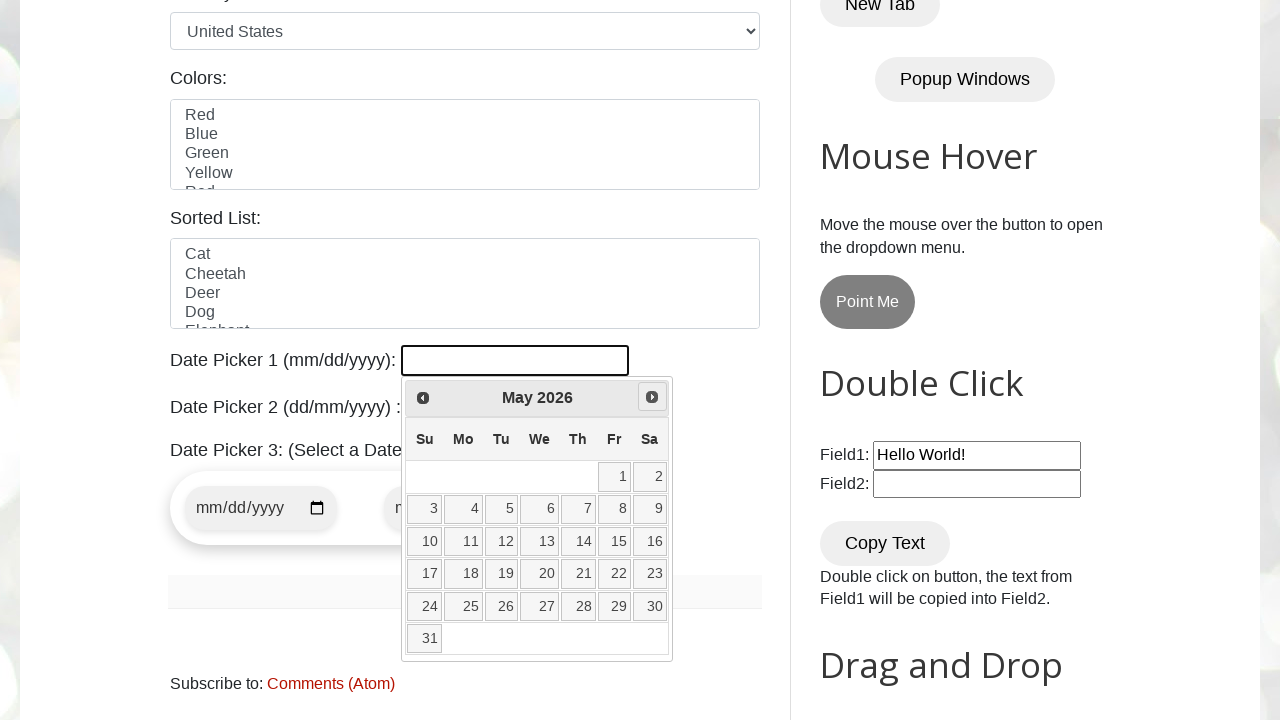

Retrieved current month: May
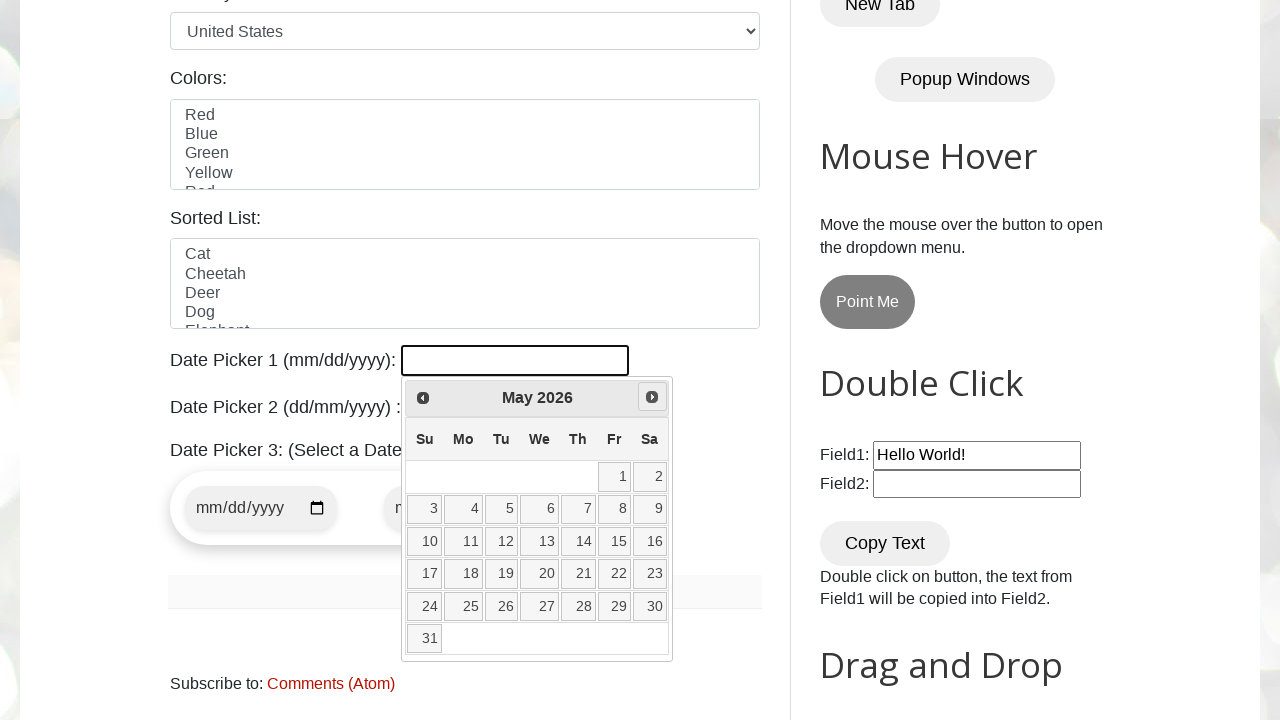

Retrieved current year: 2026
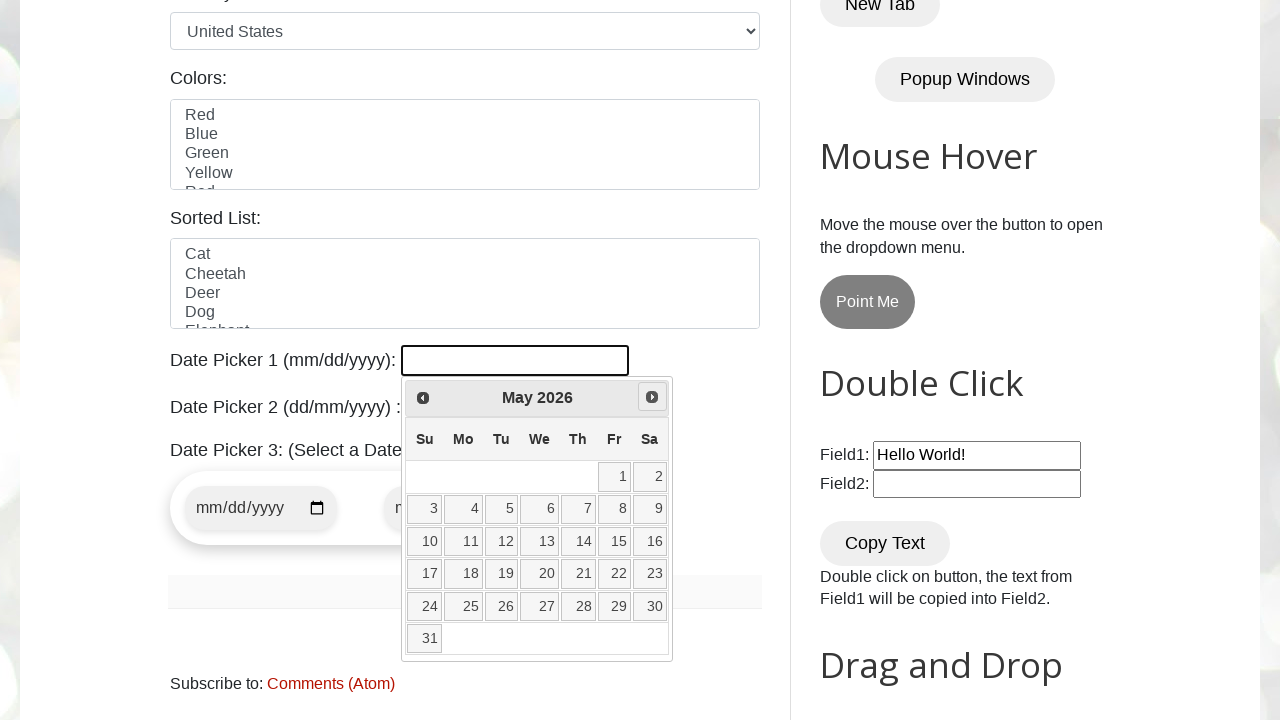

Clicked Next button to navigate to next month at (652, 397) on [title="Next"]
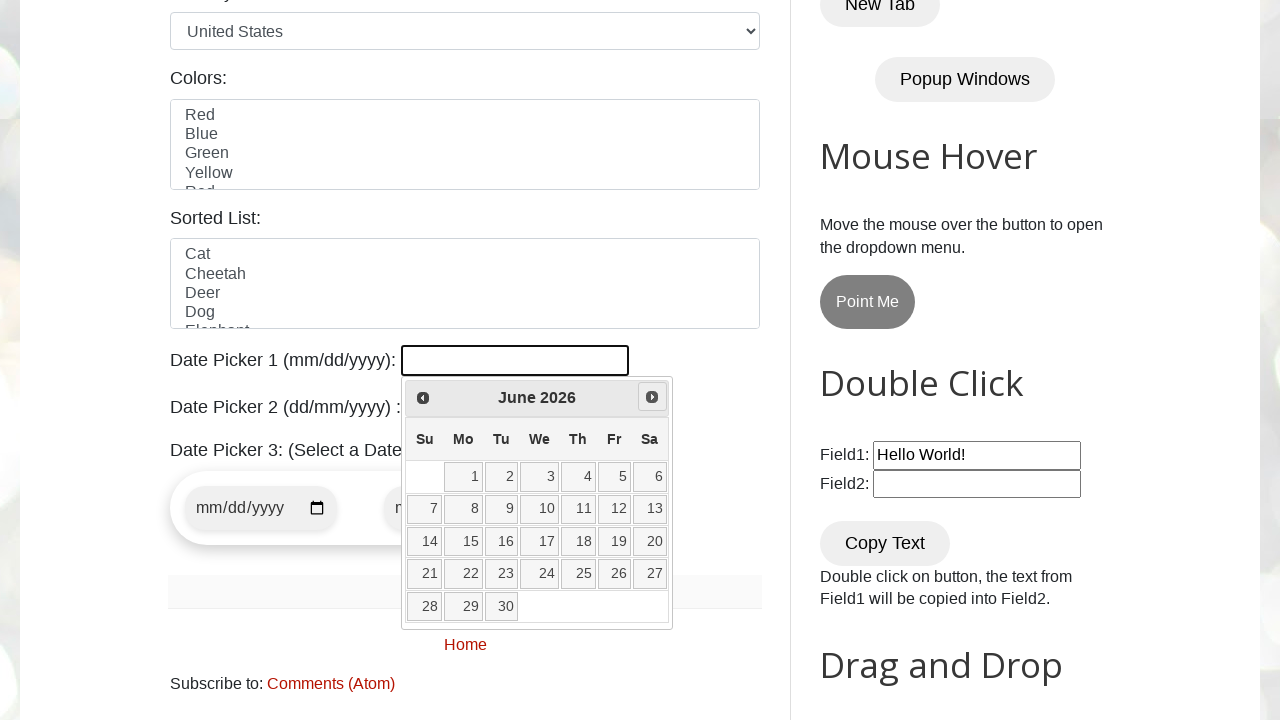

Retrieved current month: June
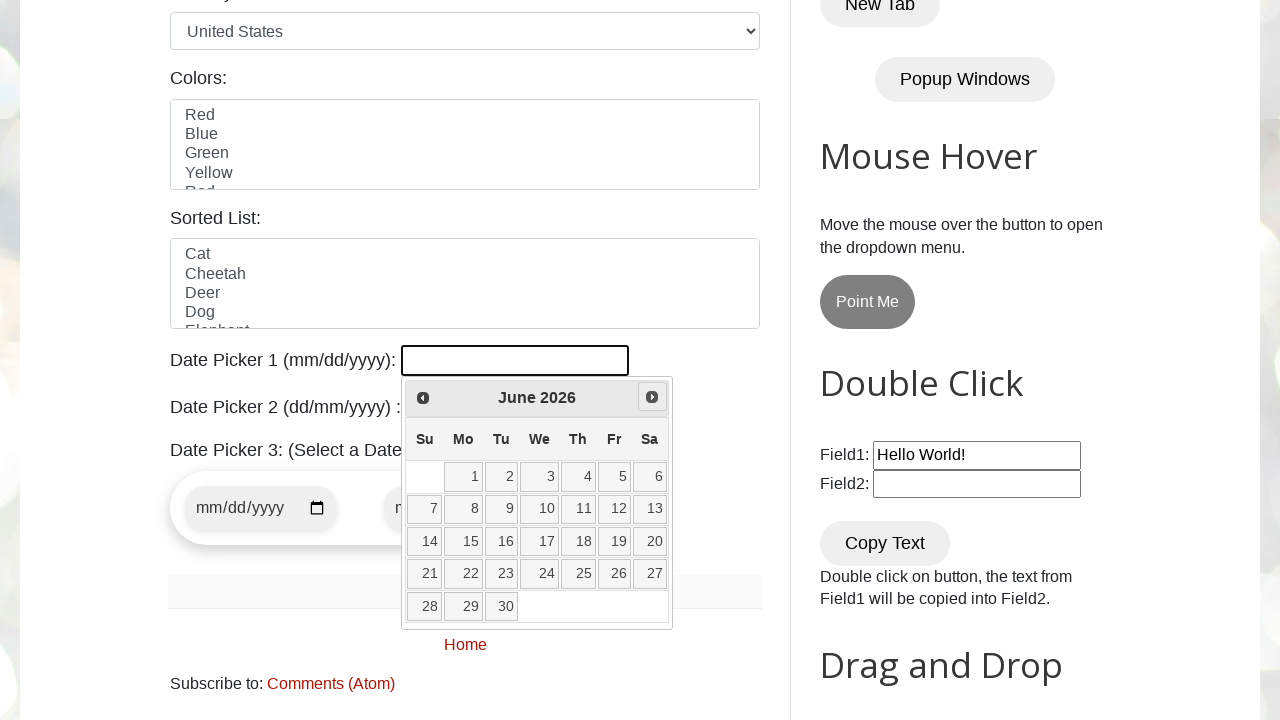

Retrieved current year: 2026
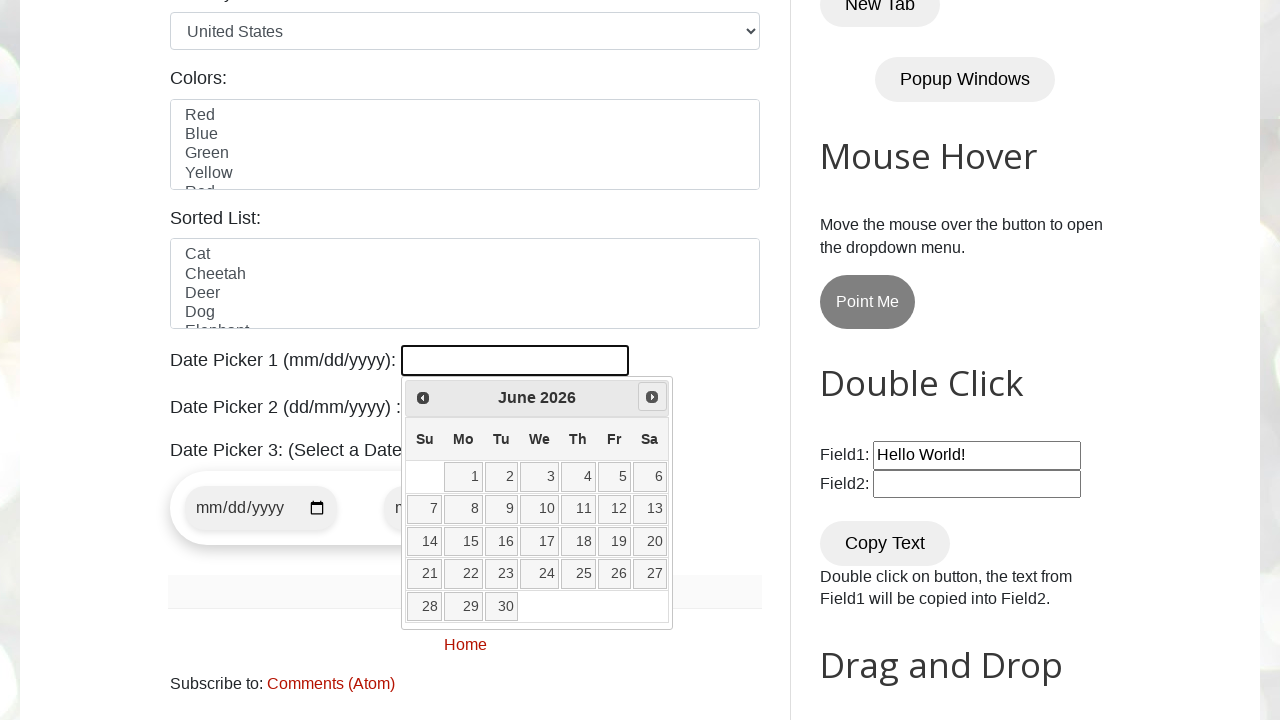

Clicked Next button to navigate to next month at (652, 397) on [title="Next"]
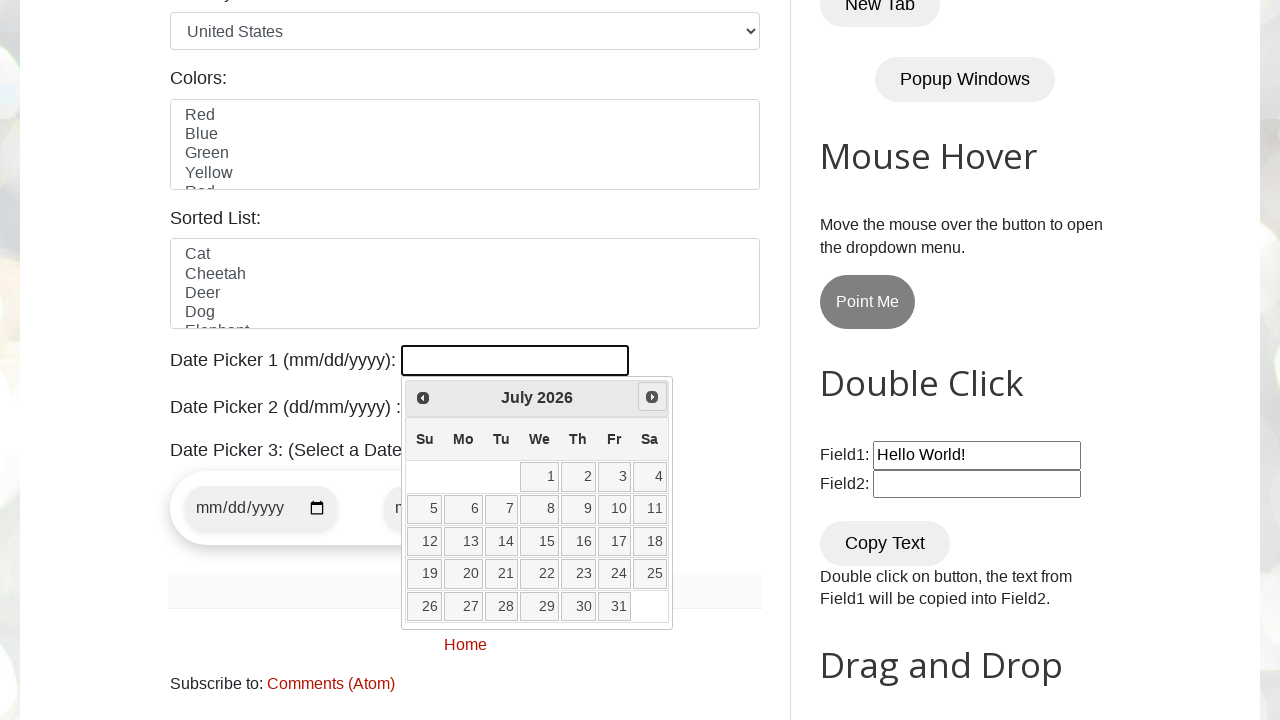

Retrieved current month: July
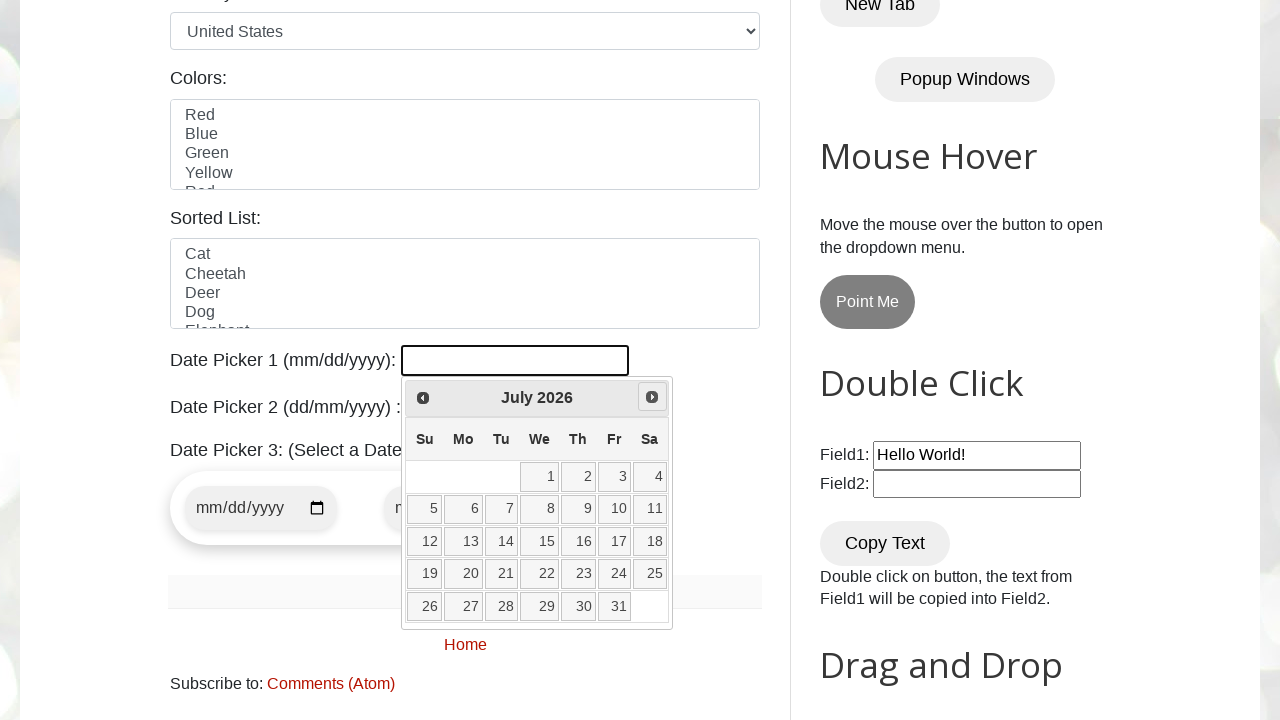

Retrieved current year: 2026
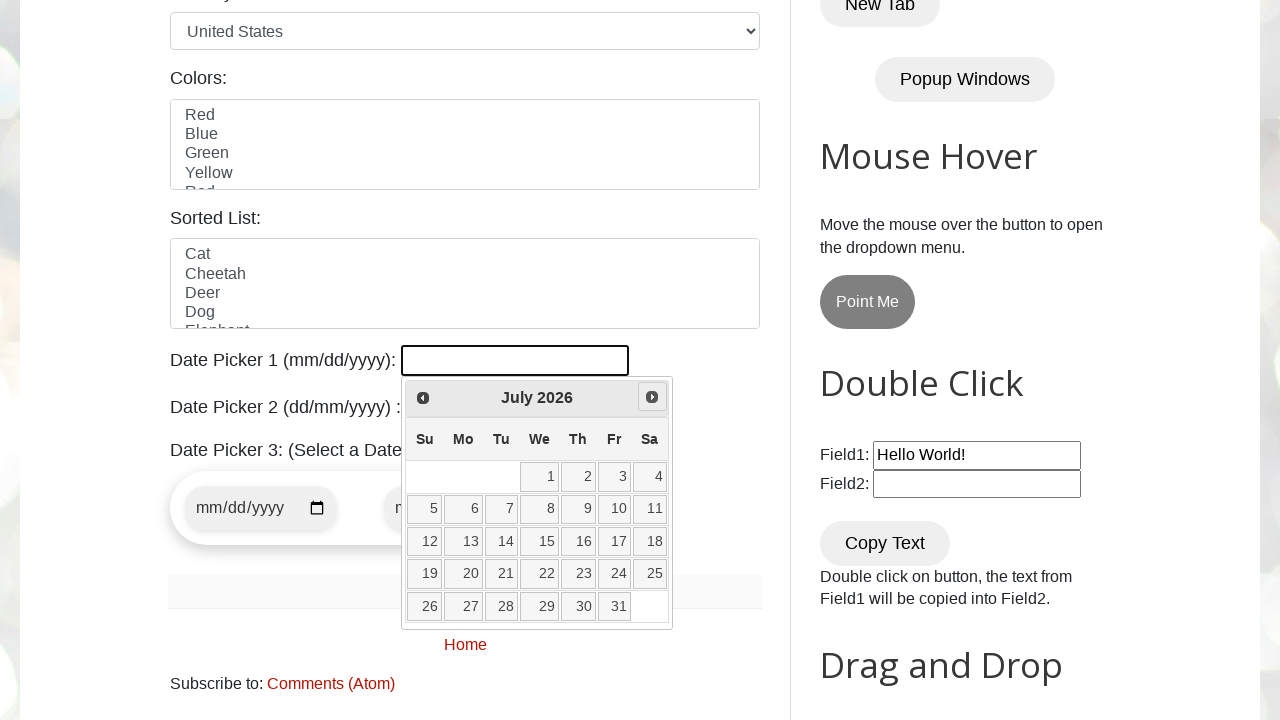

Clicked Next button to navigate to next month at (652, 397) on [title="Next"]
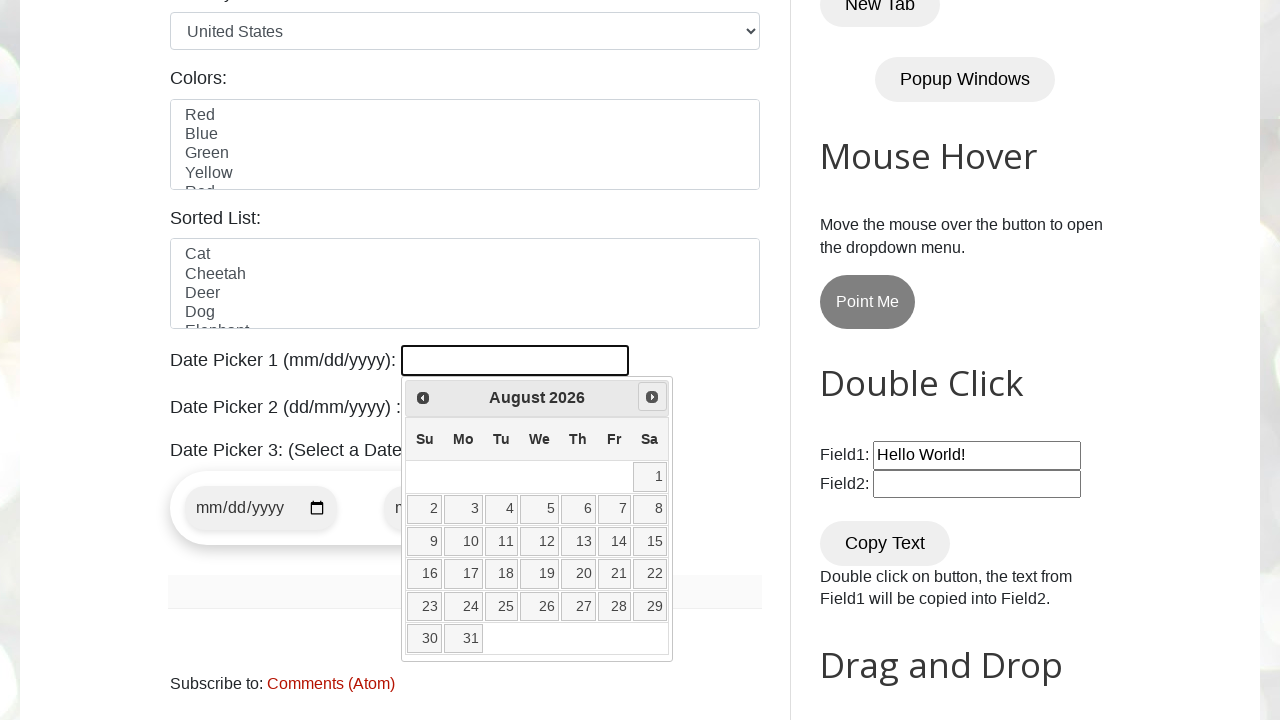

Retrieved current month: August
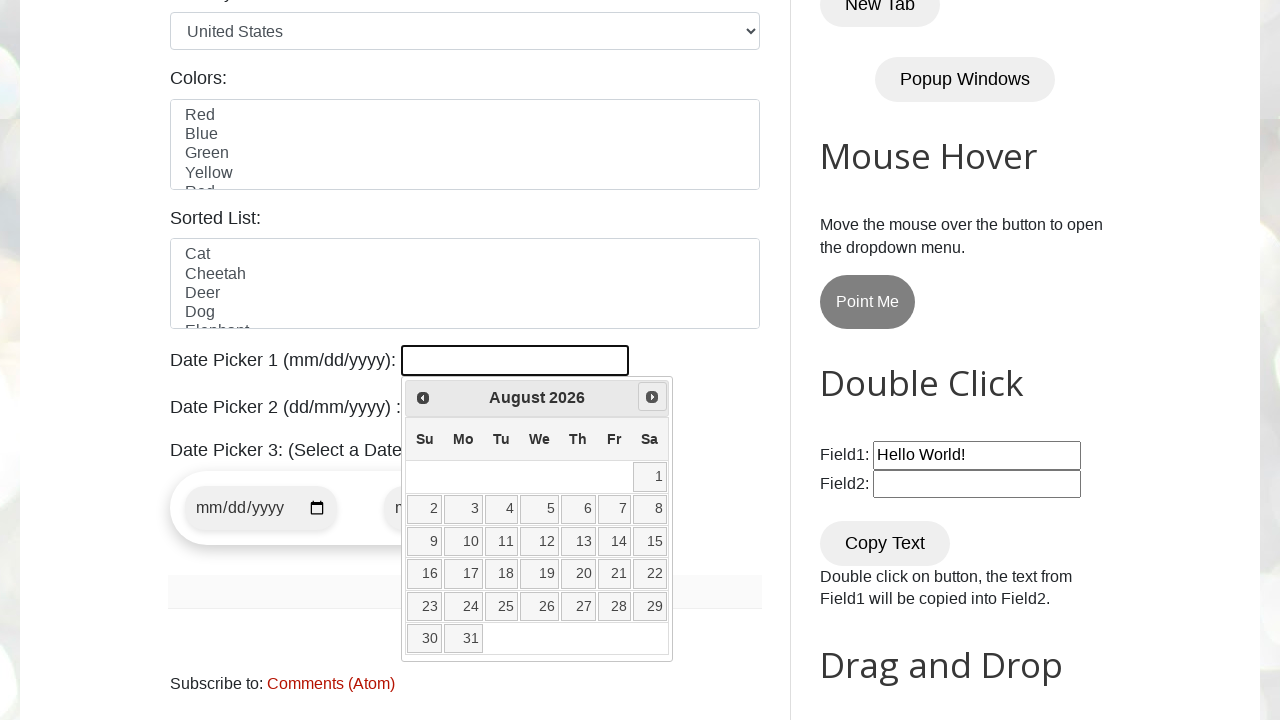

Retrieved current year: 2026
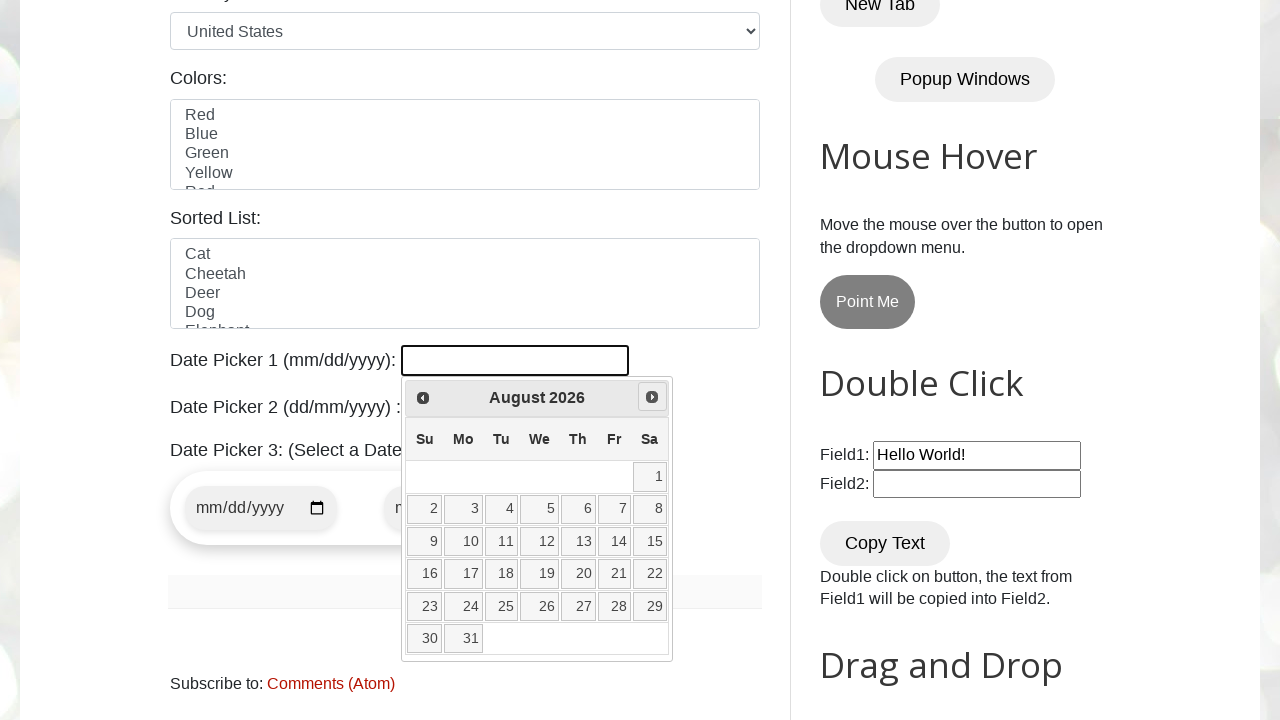

Clicked Next button to navigate to next month at (652, 397) on [title="Next"]
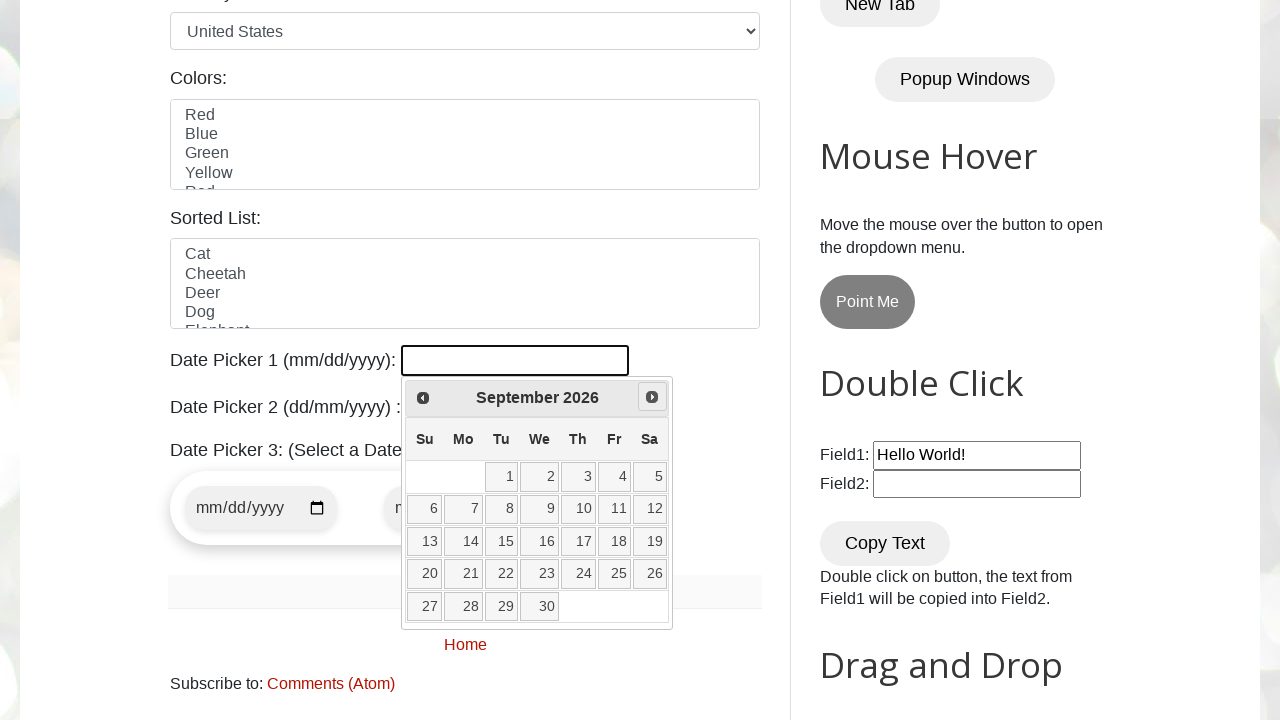

Retrieved current month: September
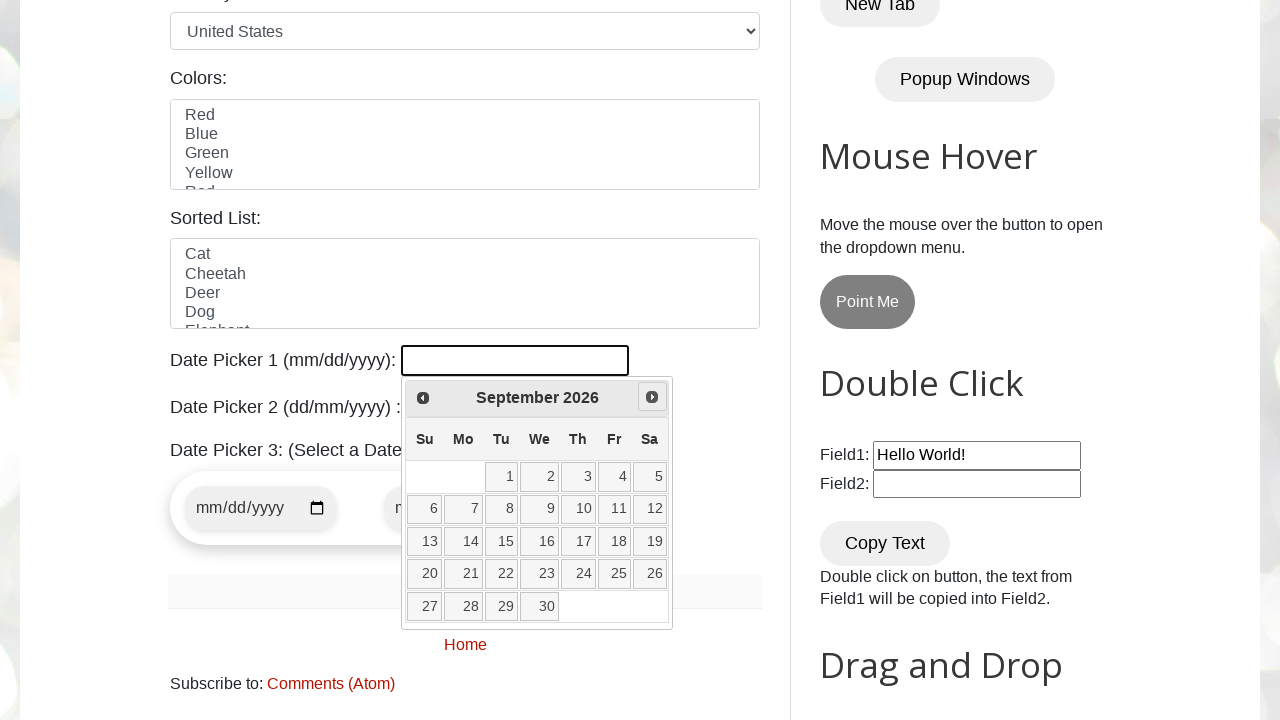

Retrieved current year: 2026
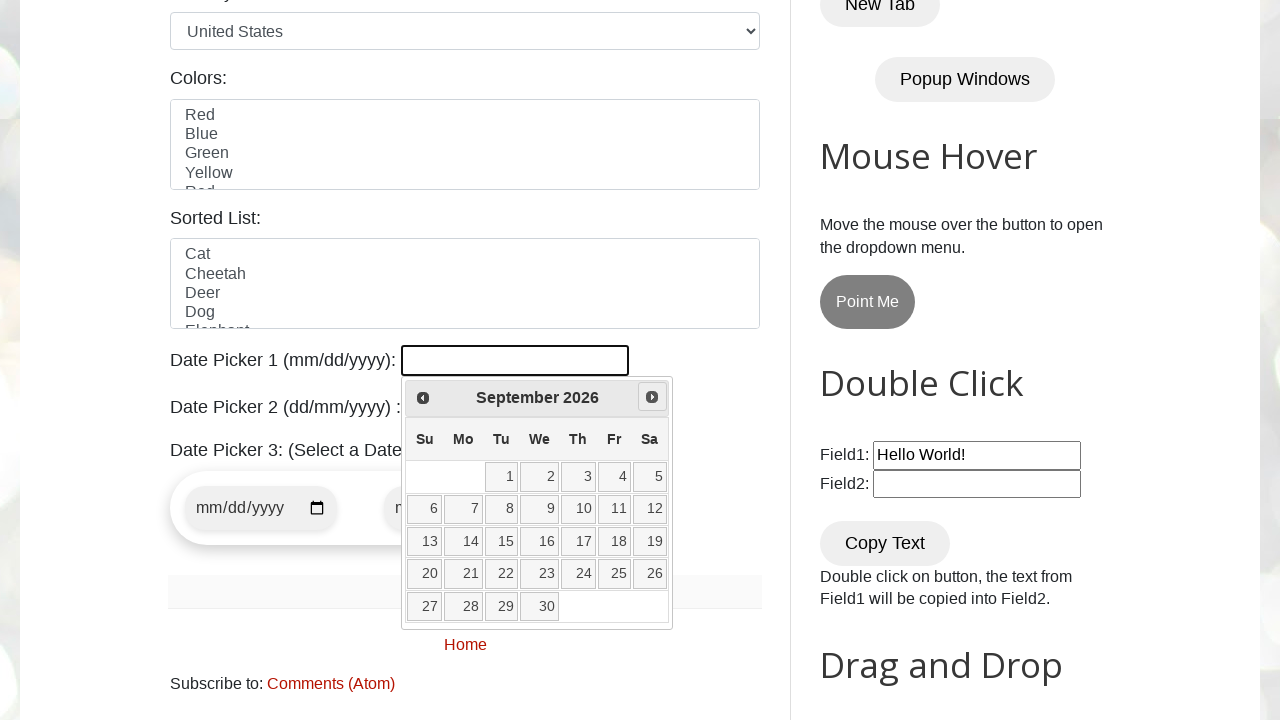

Reached target month September 2026
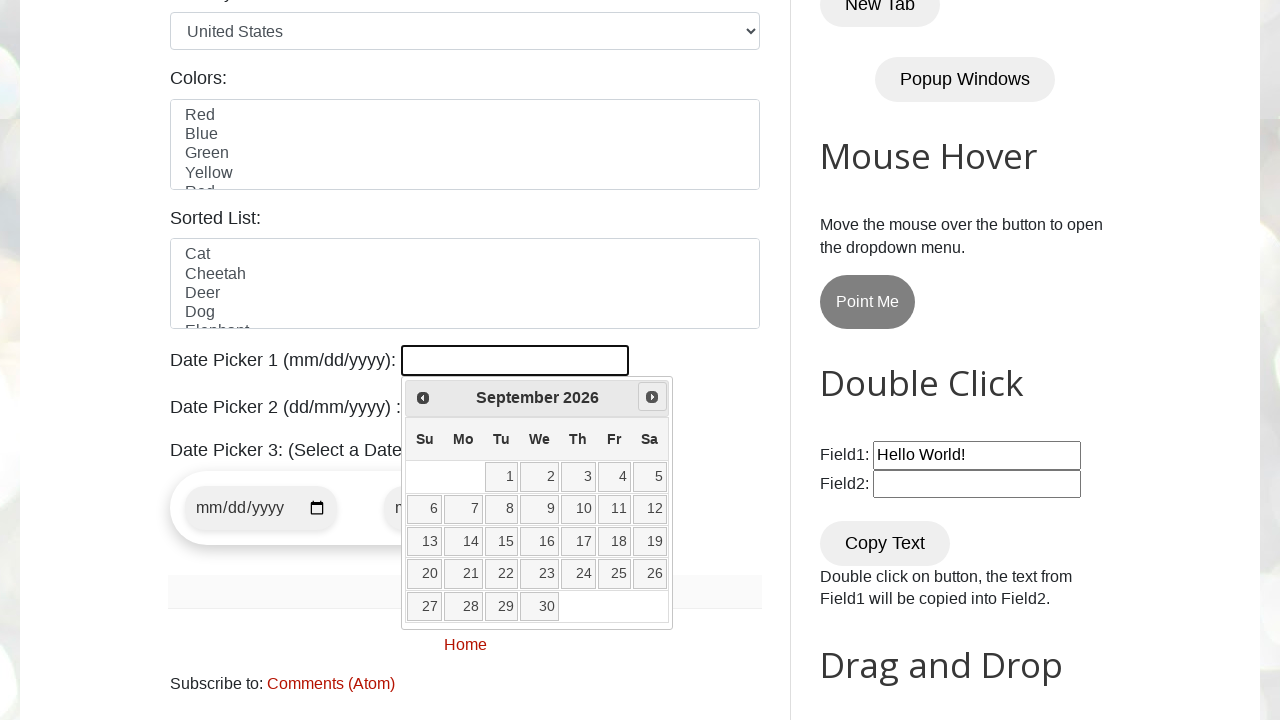

Retrieved all available dates from calendar
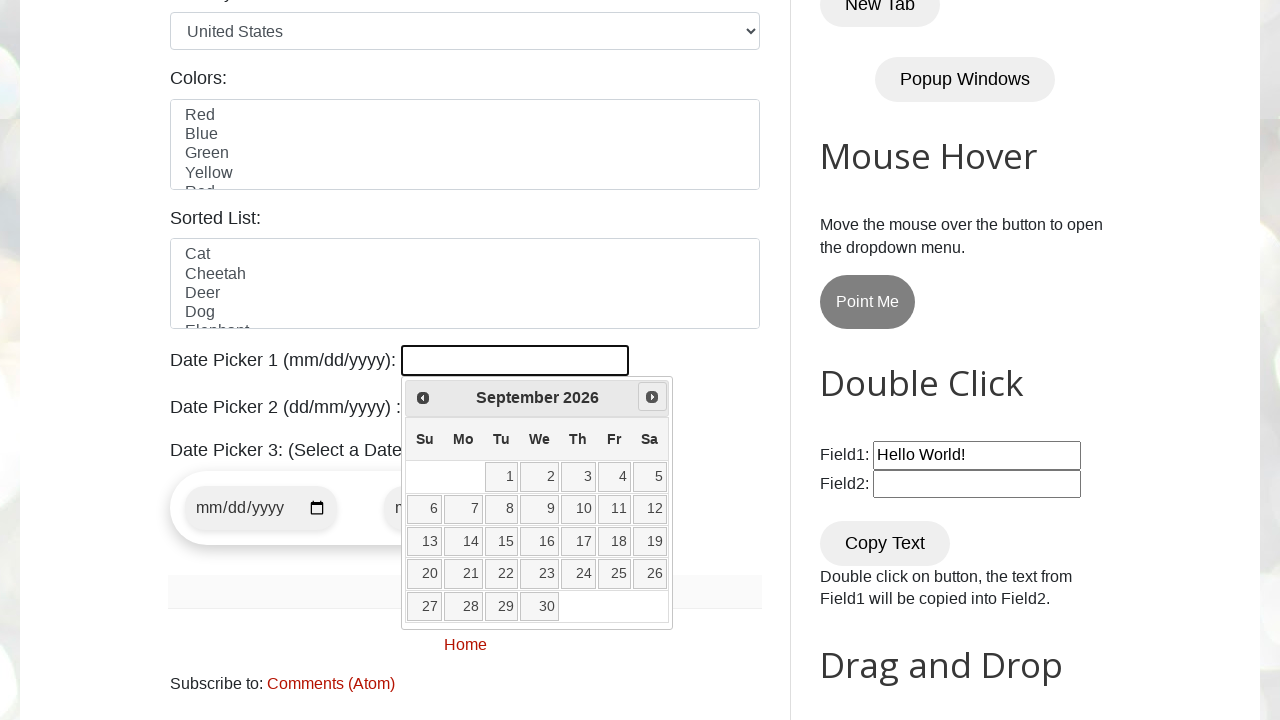

Clicked on date 15 in the calendar
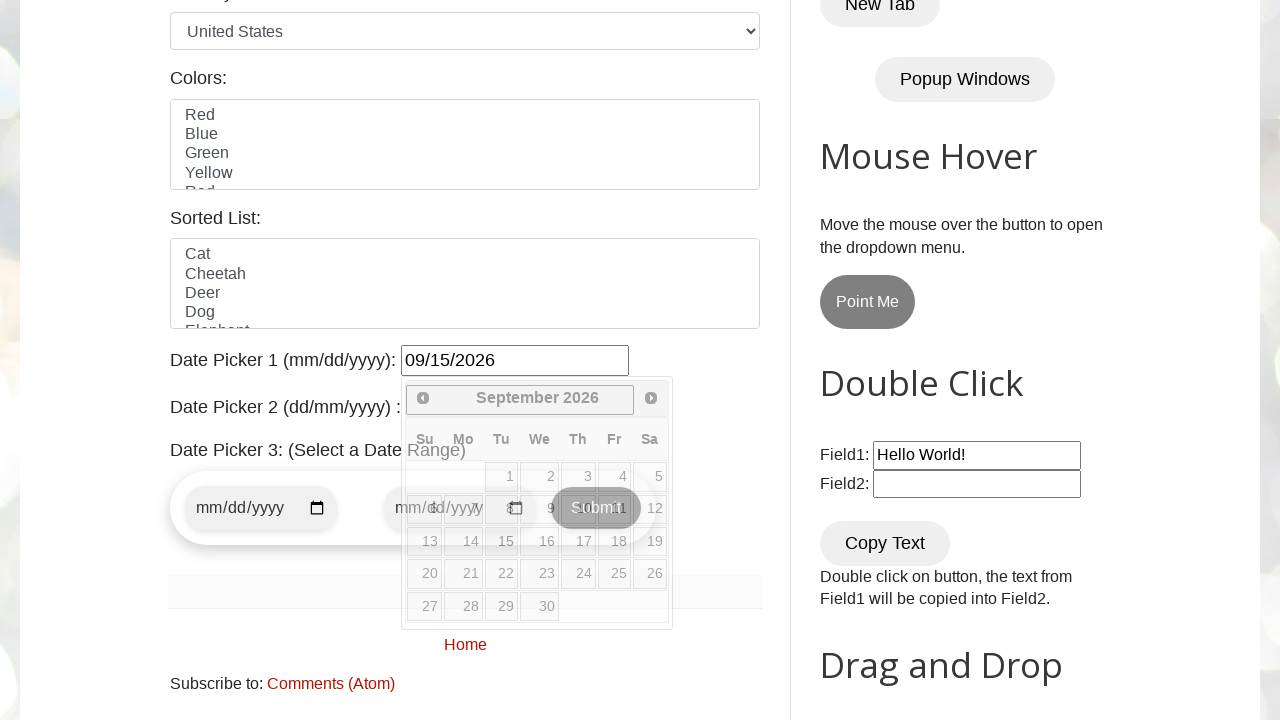

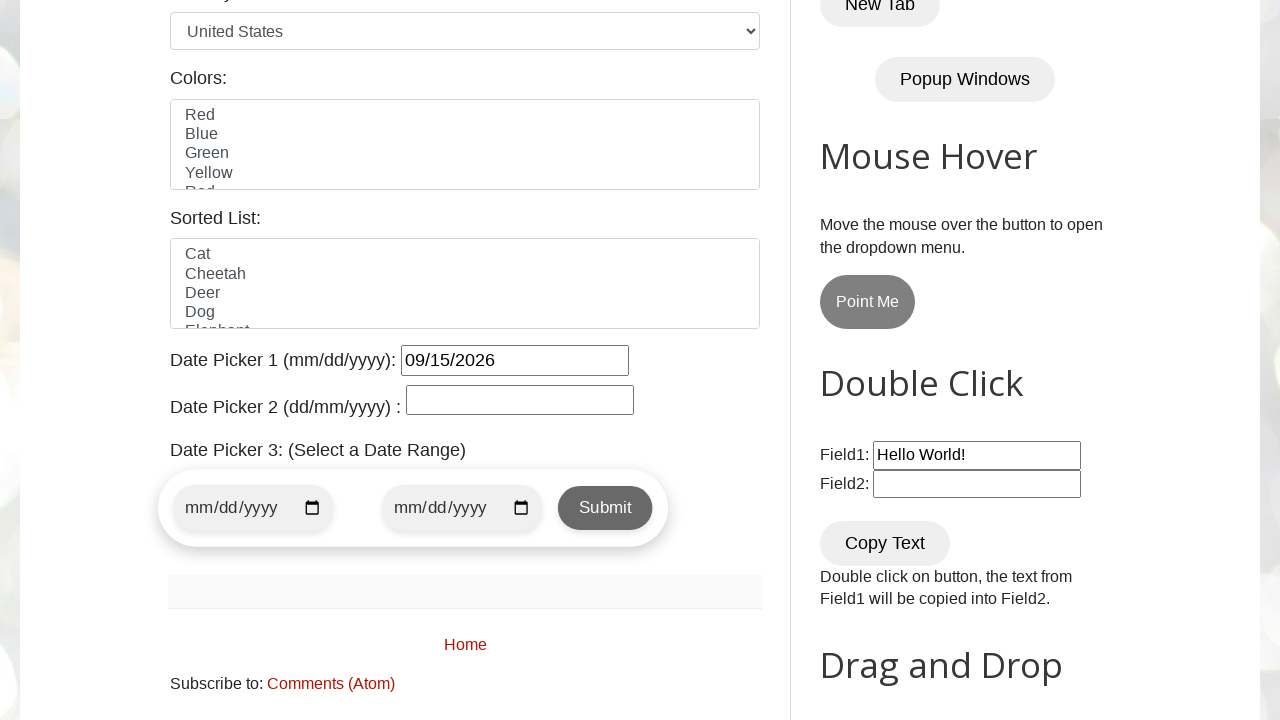